Tests floating menu by navigating to the page, clicking navigation links, scrolling up and down, and verifying menu stays in viewport

Starting URL: https://the-internet.herokuapp.com/

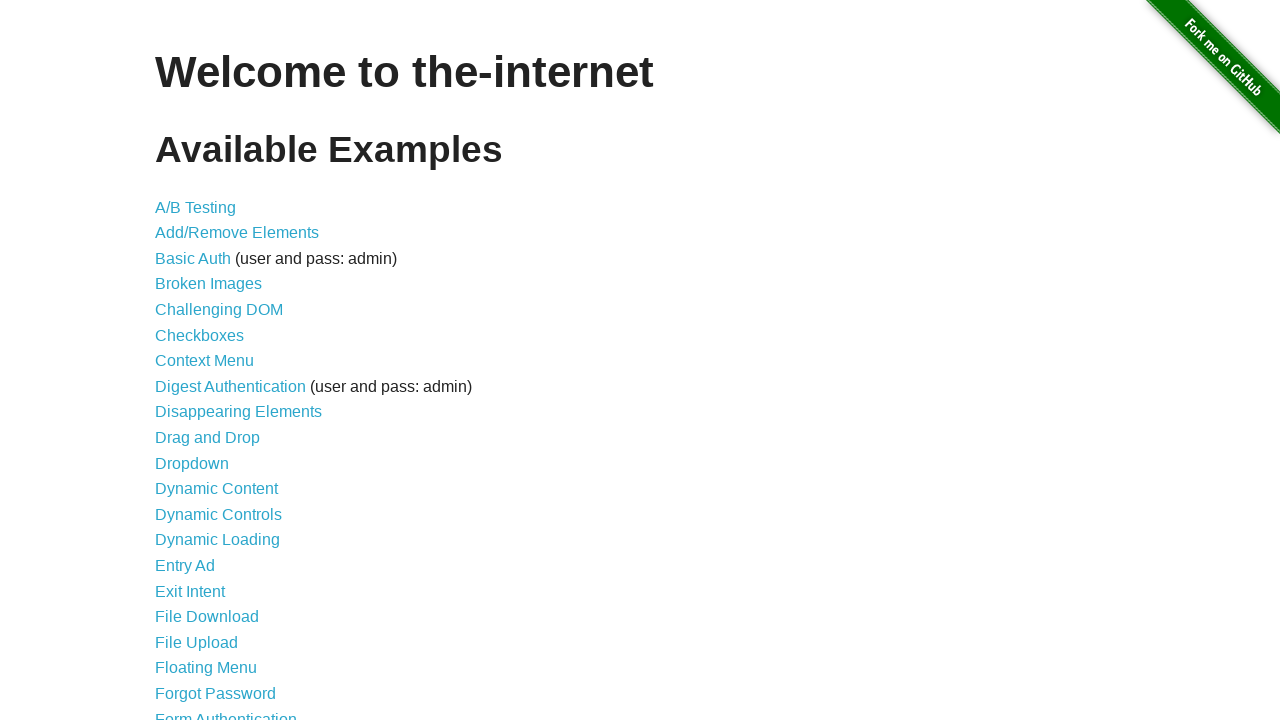

Clicked floating menu link at (206, 668) on a[href="/floating_menu"]
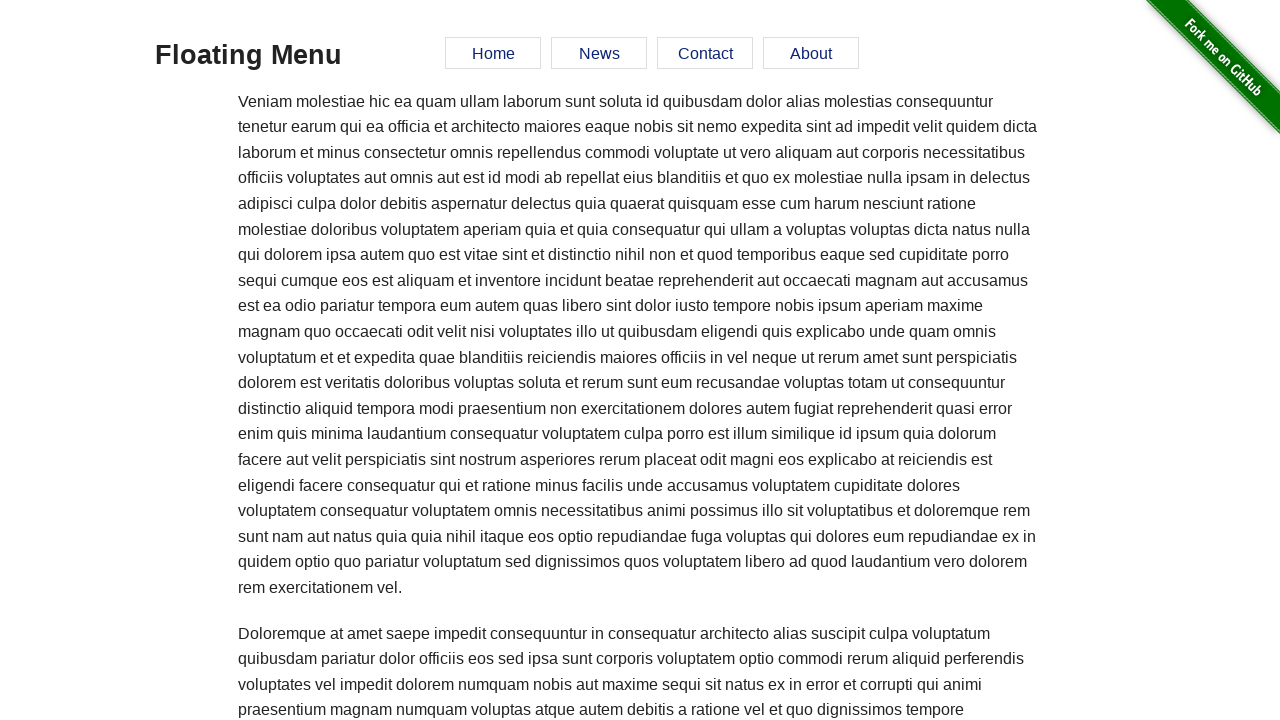

Floating menu page loaded
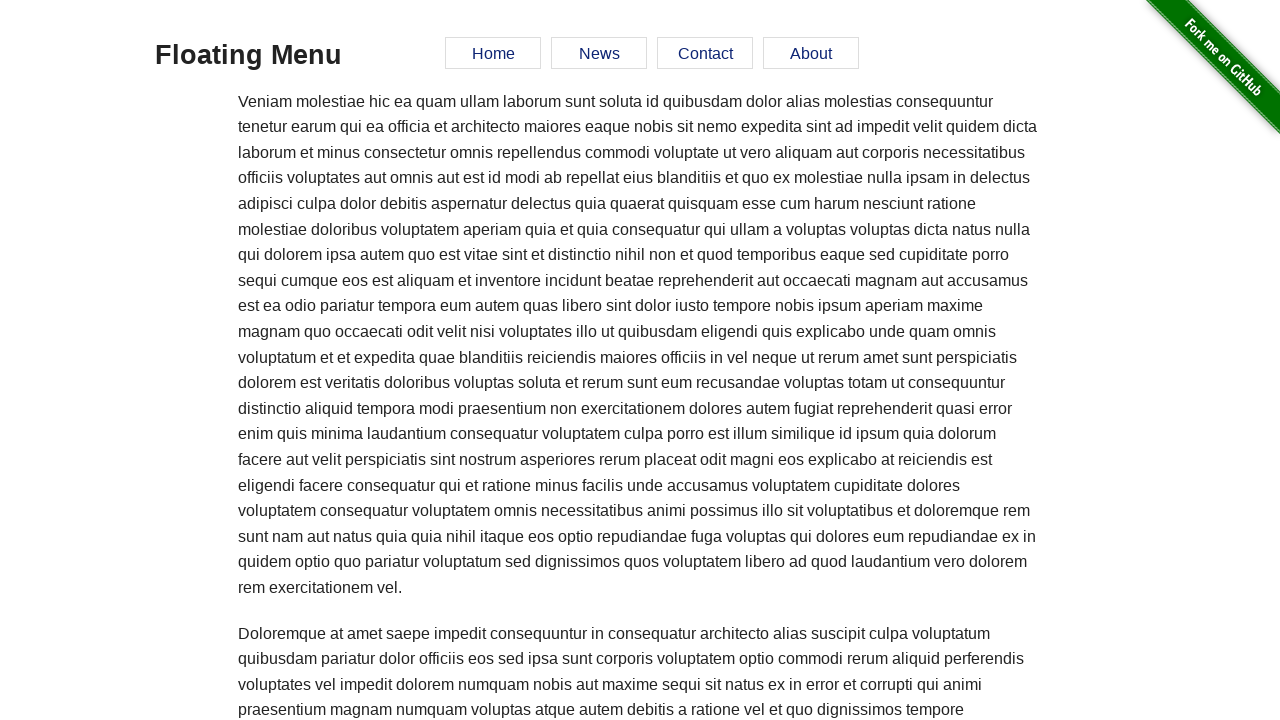

Located News button
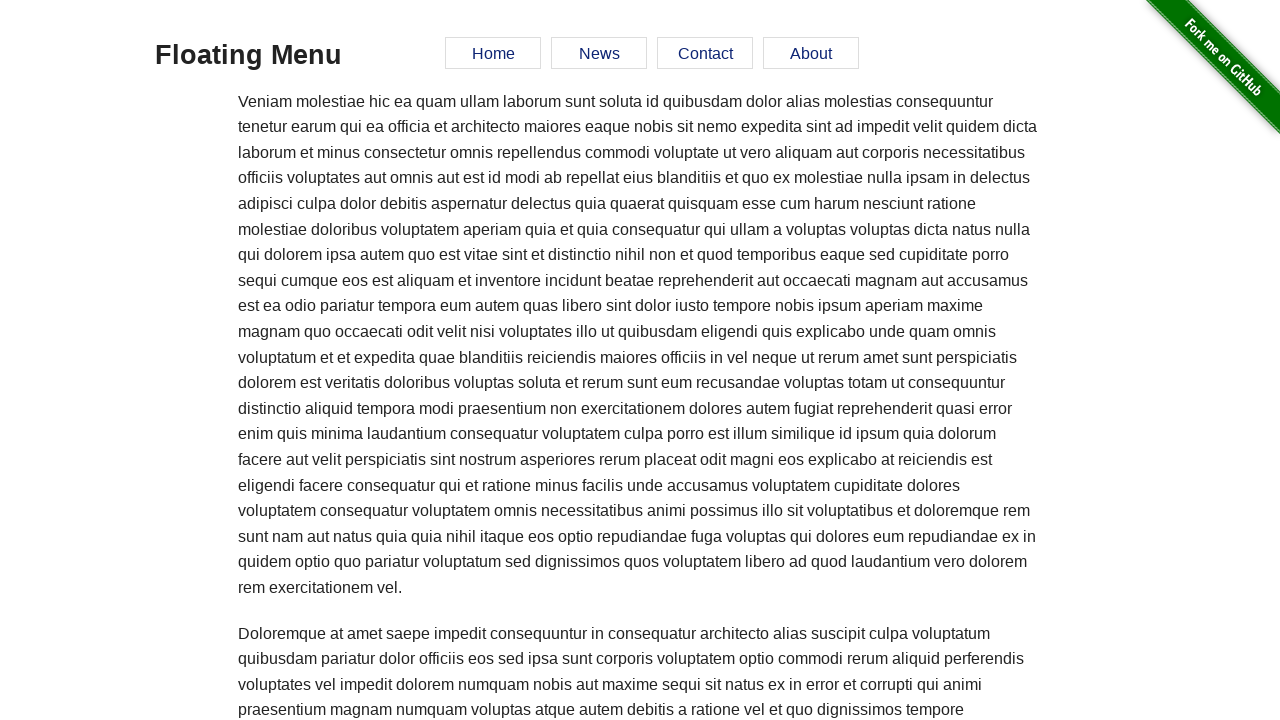

Located Contact button
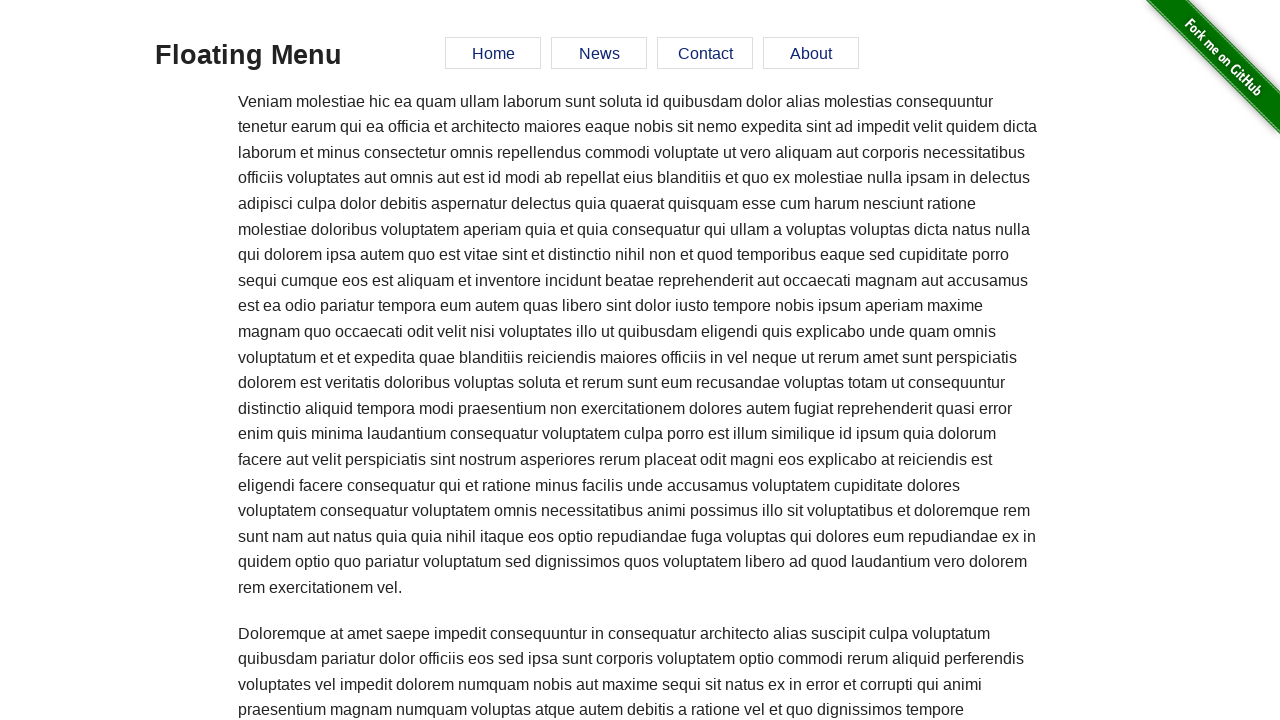

Located About button
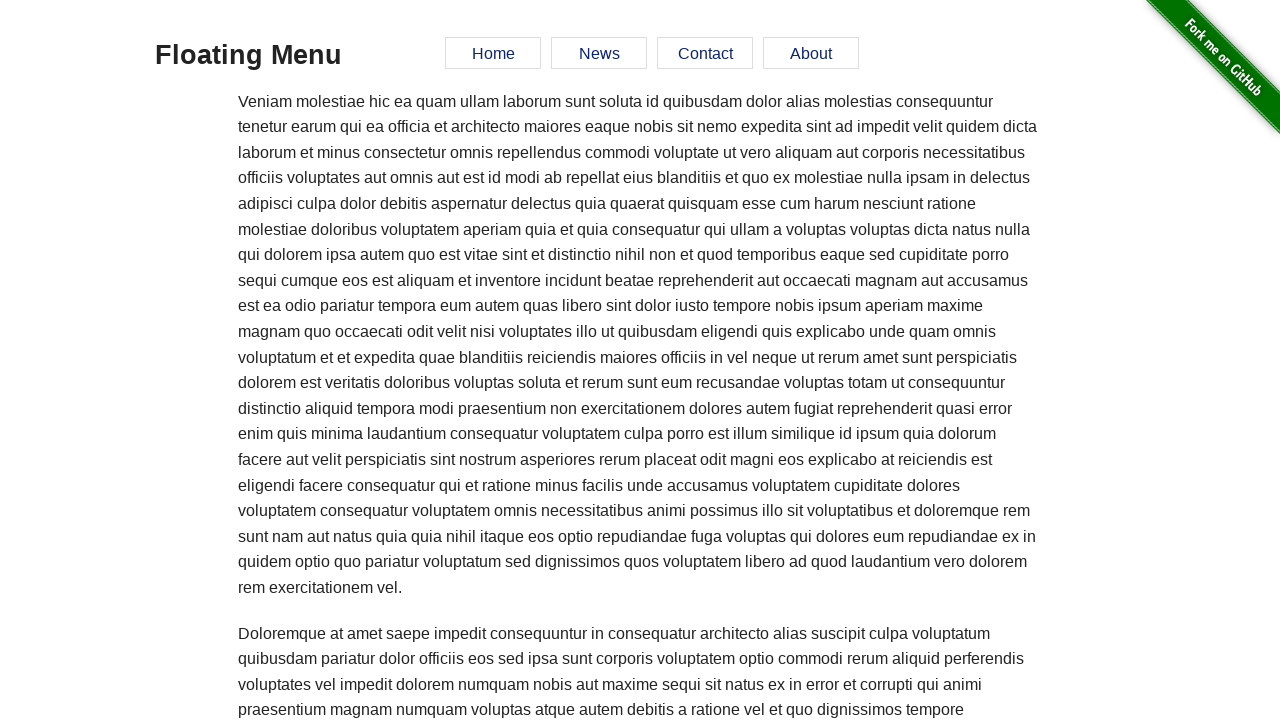

Located Home button
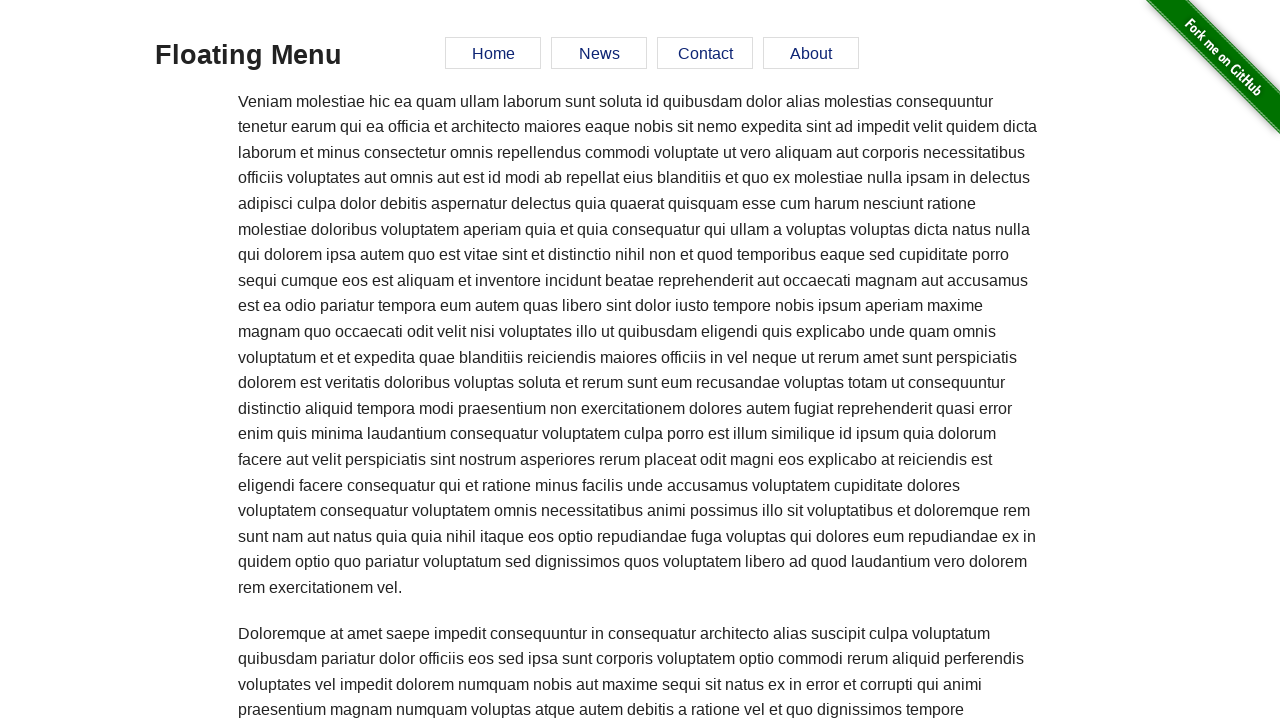

Clicked Home button at (493, 53) on internal:role=link[name="Home"i]
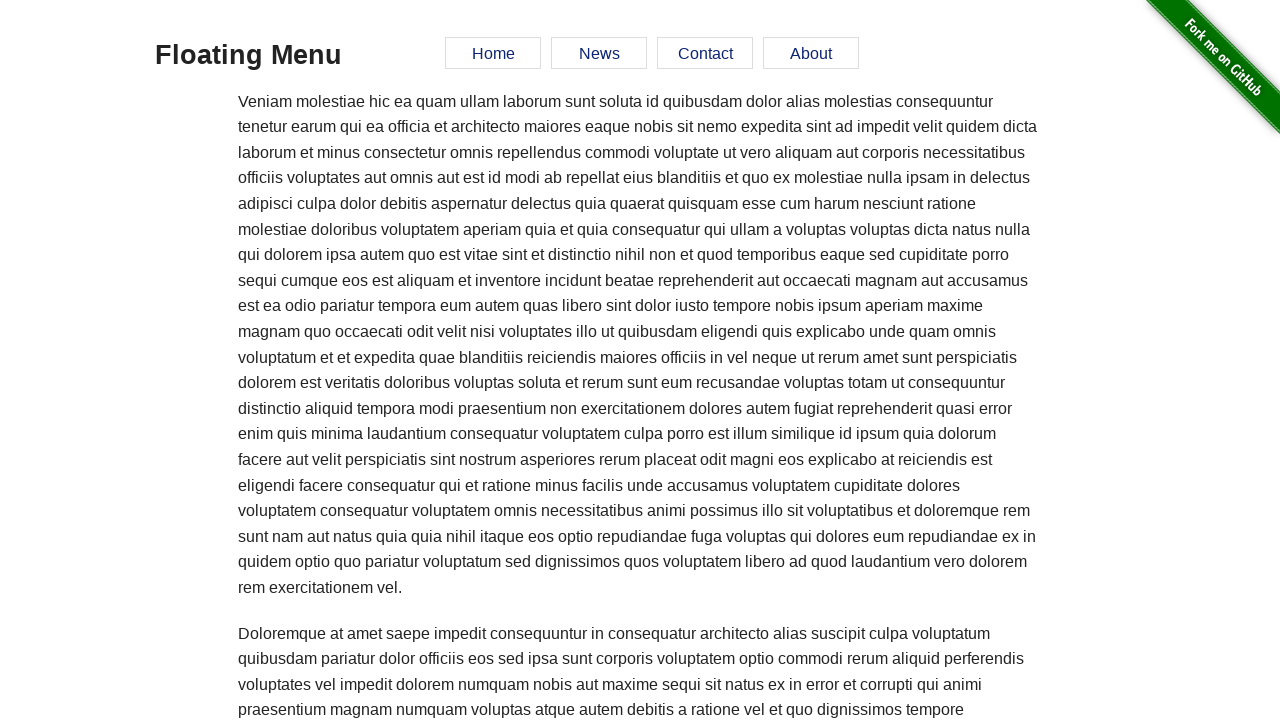

Navigated to home anchor
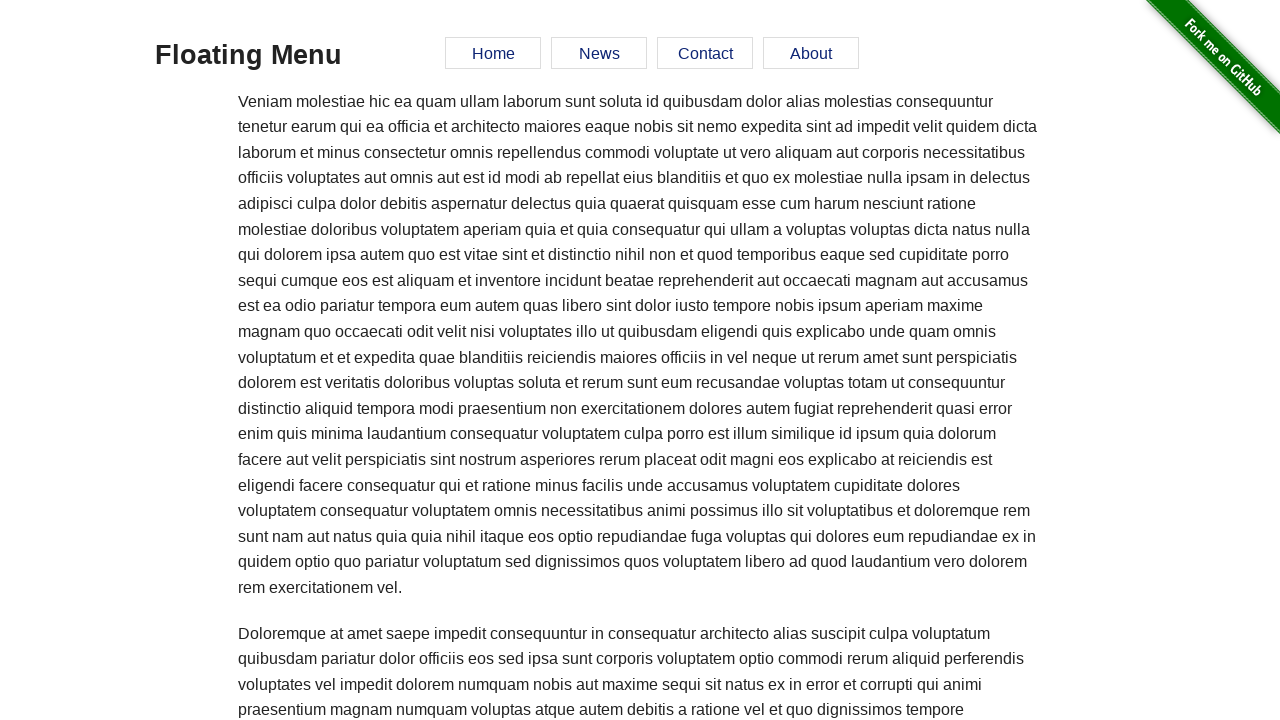

Verified News button is visible in viewport
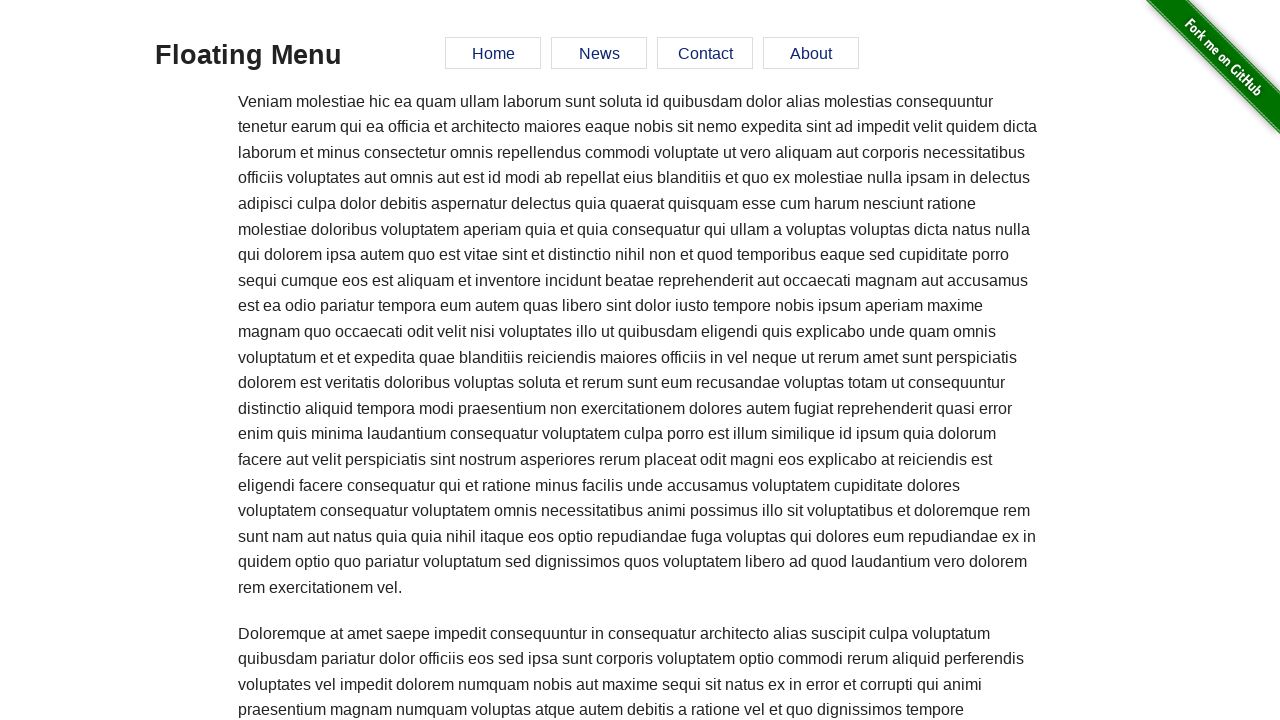

Verified Contact button is visible in viewport
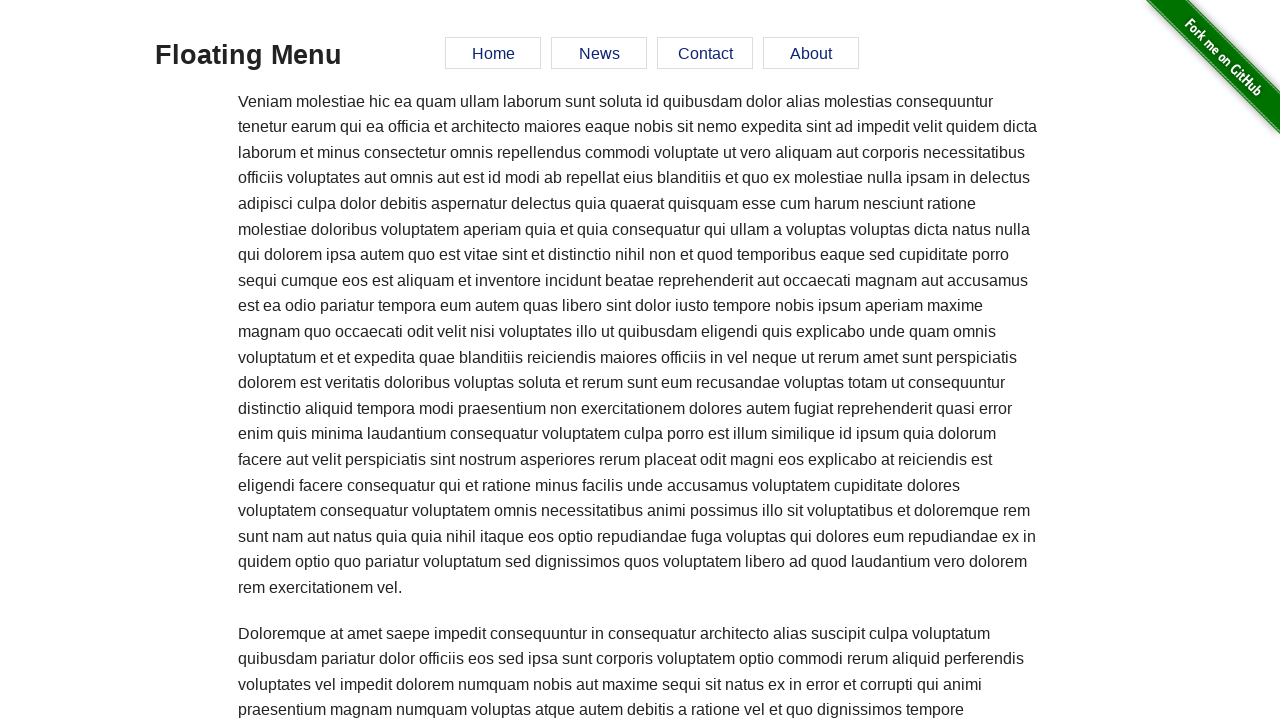

Verified About button is visible in viewport
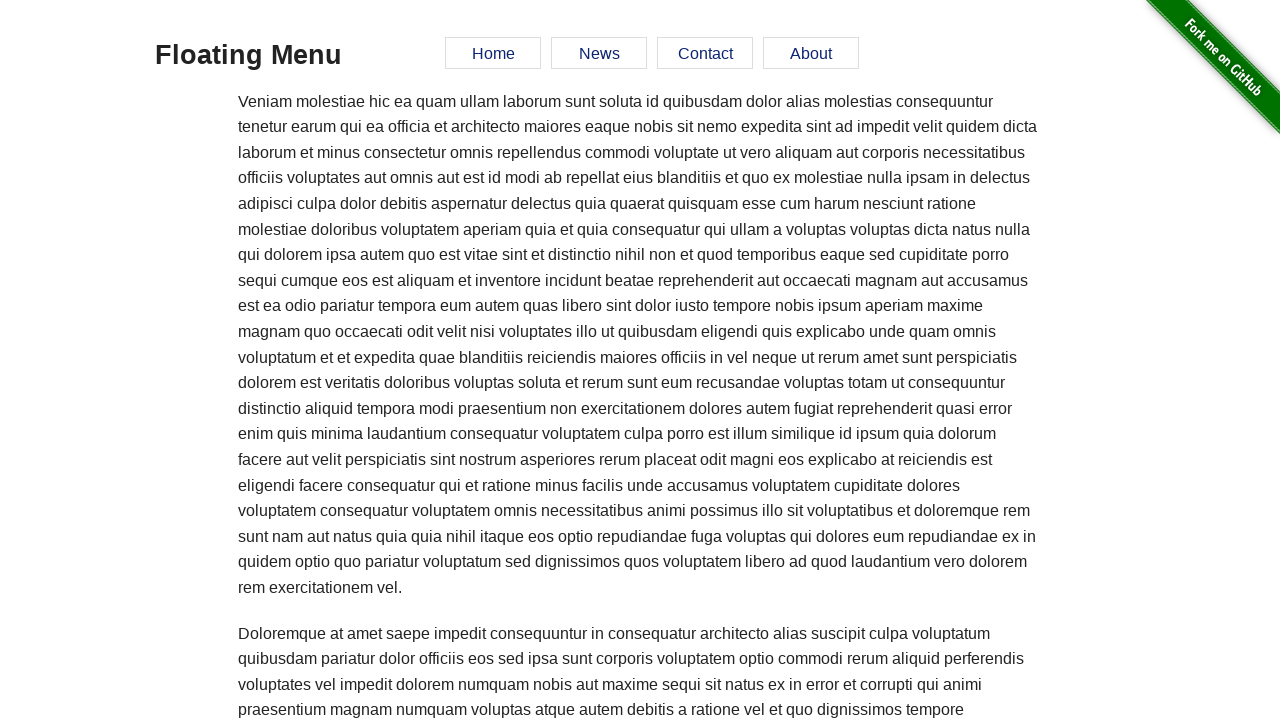

Scrolled down 800 pixels
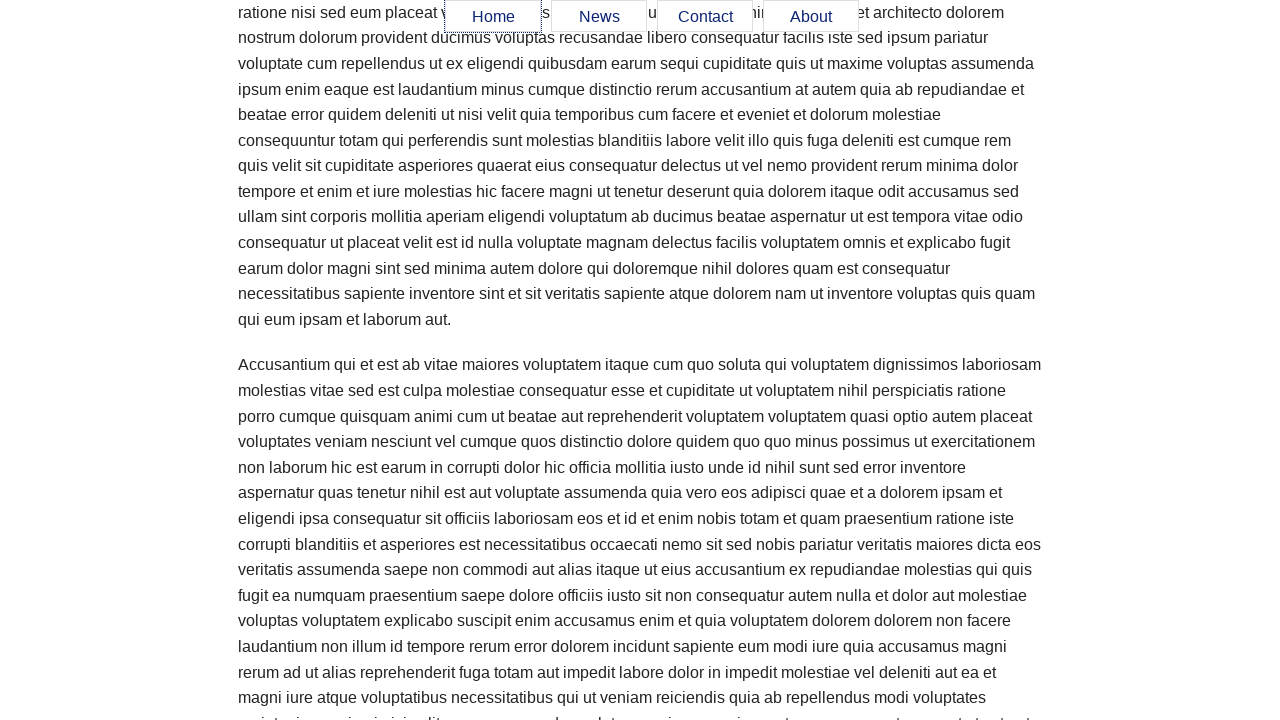

Verified News button still visible after scrolling
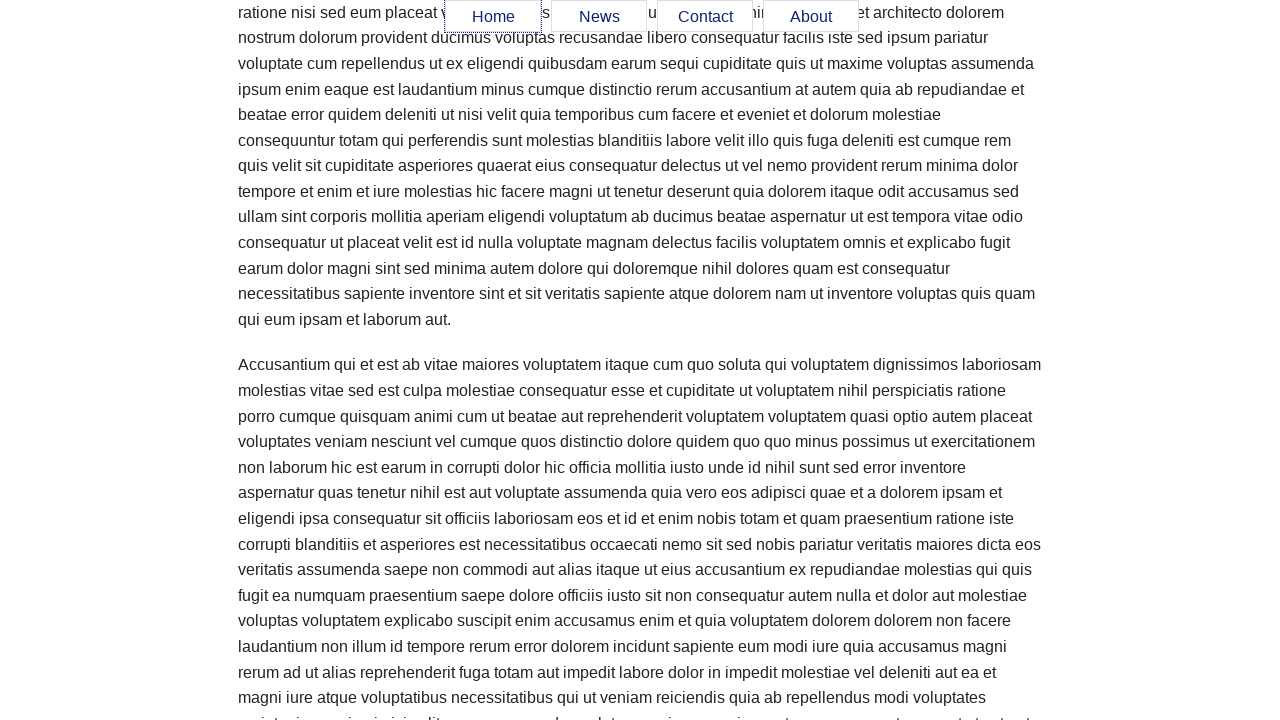

Verified Contact button still visible after scrolling
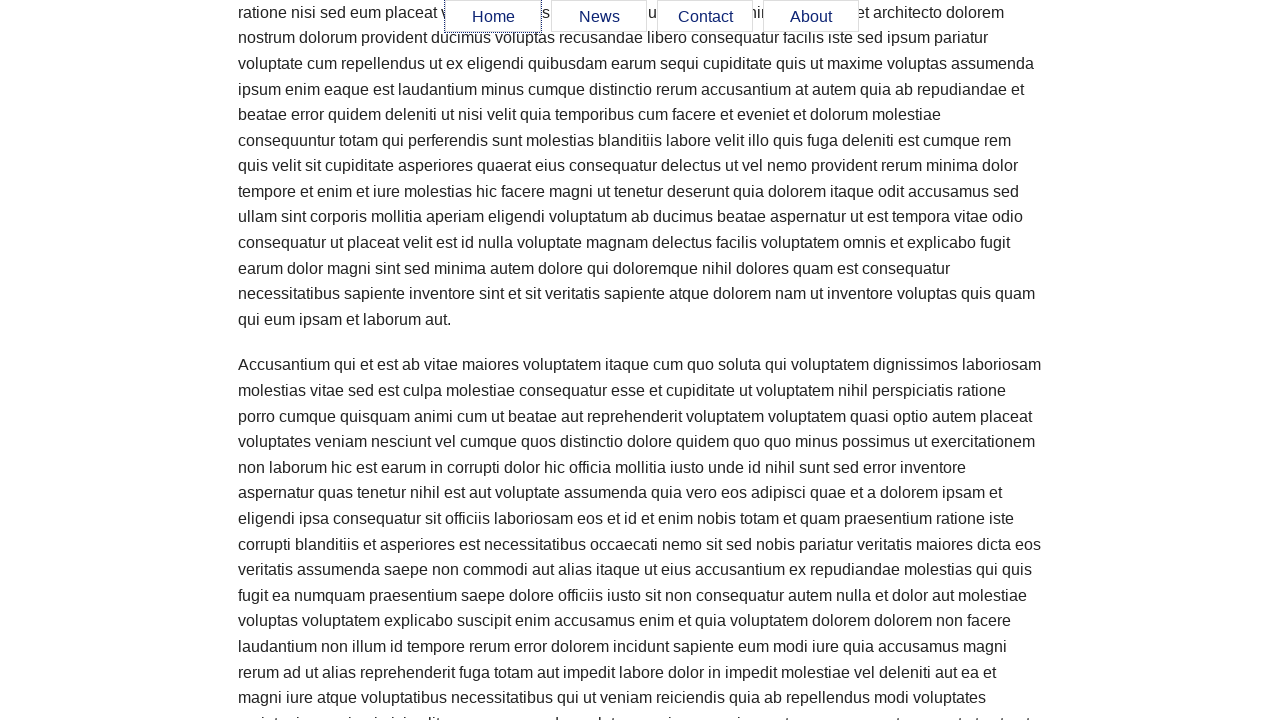

Verified About button still visible after scrolling
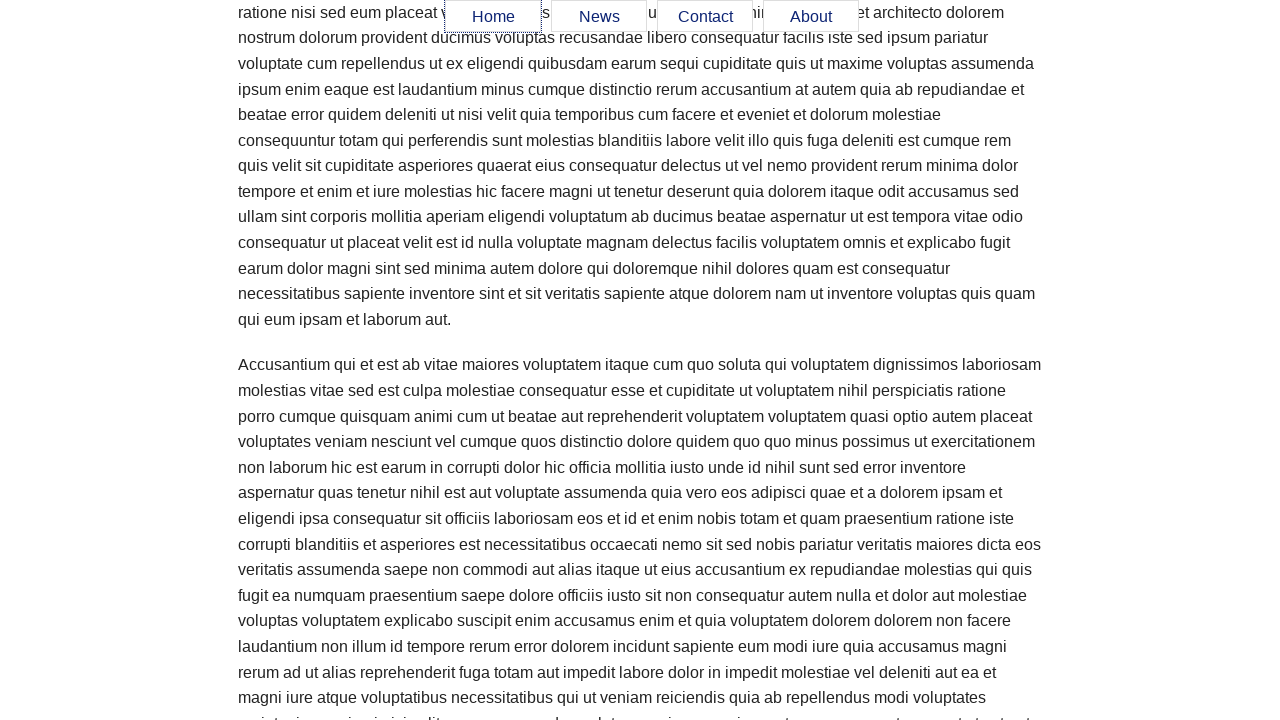

Clicked News button at (599, 17) on internal:role=link[name="News"i]
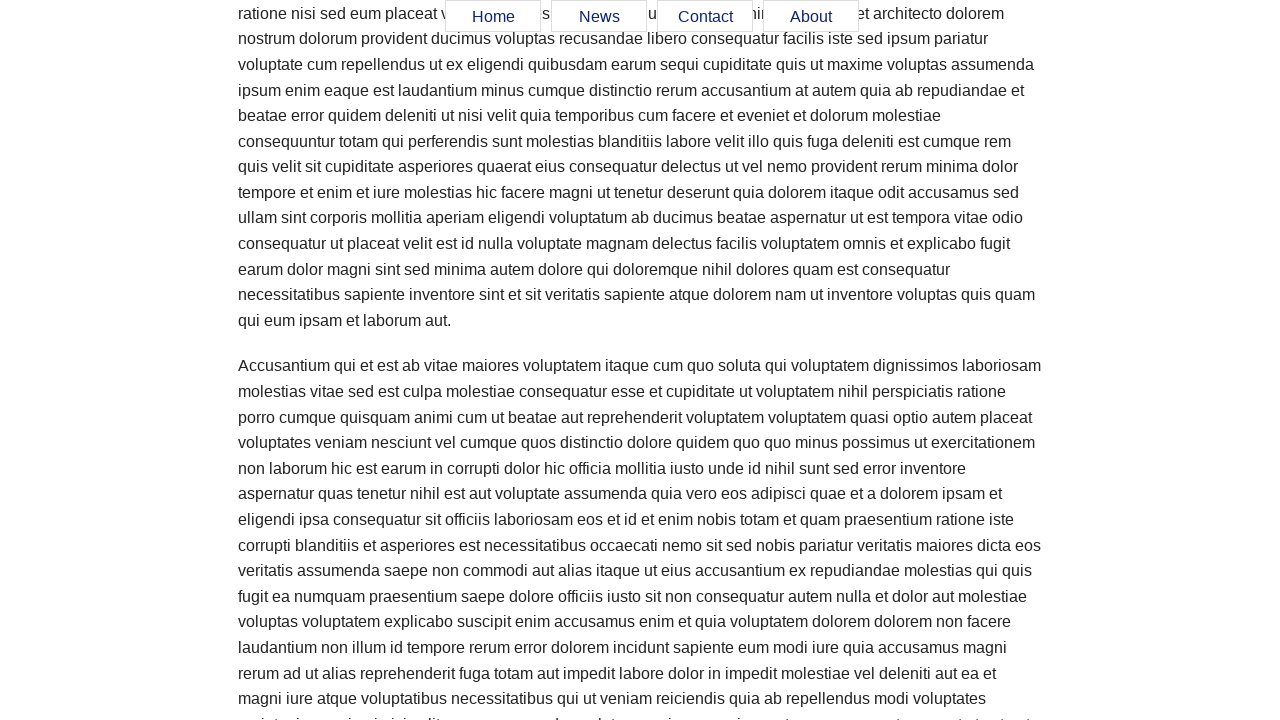

Clicked Contact button at (705, 17) on internal:text="Contact"i
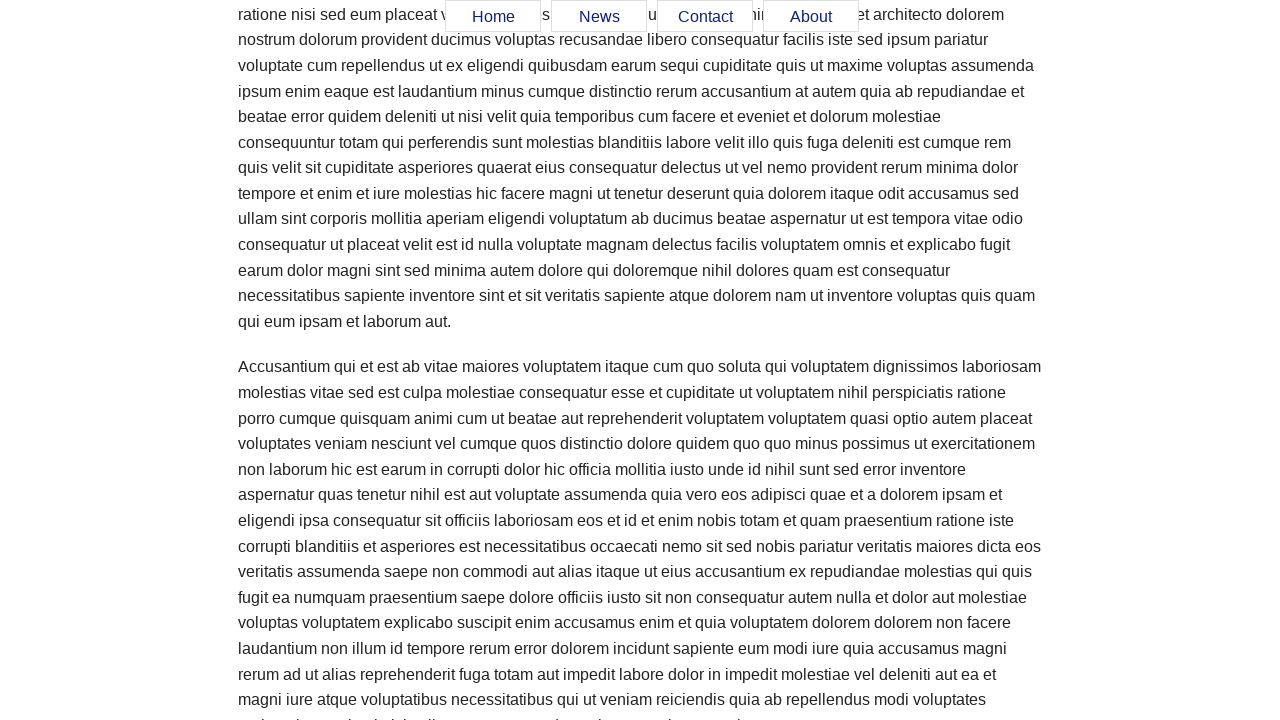

Scrolled down 11800 pixels
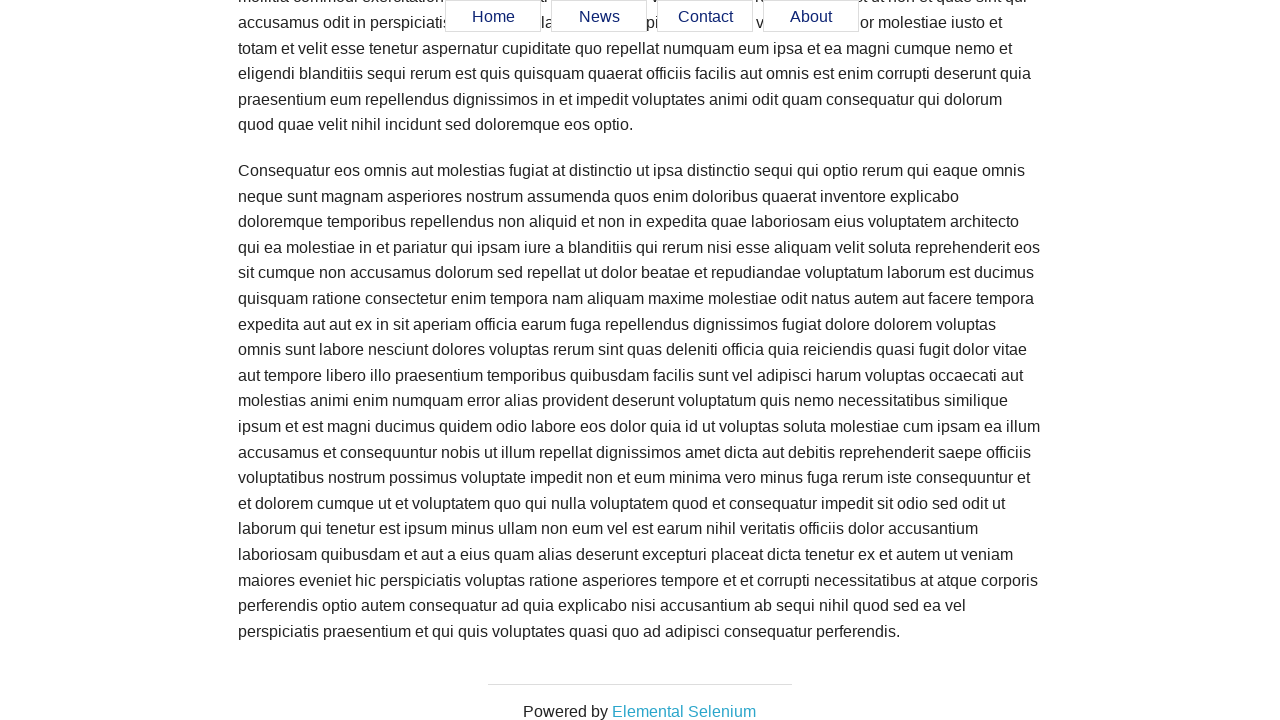

Scrolled back up 15800 pixels
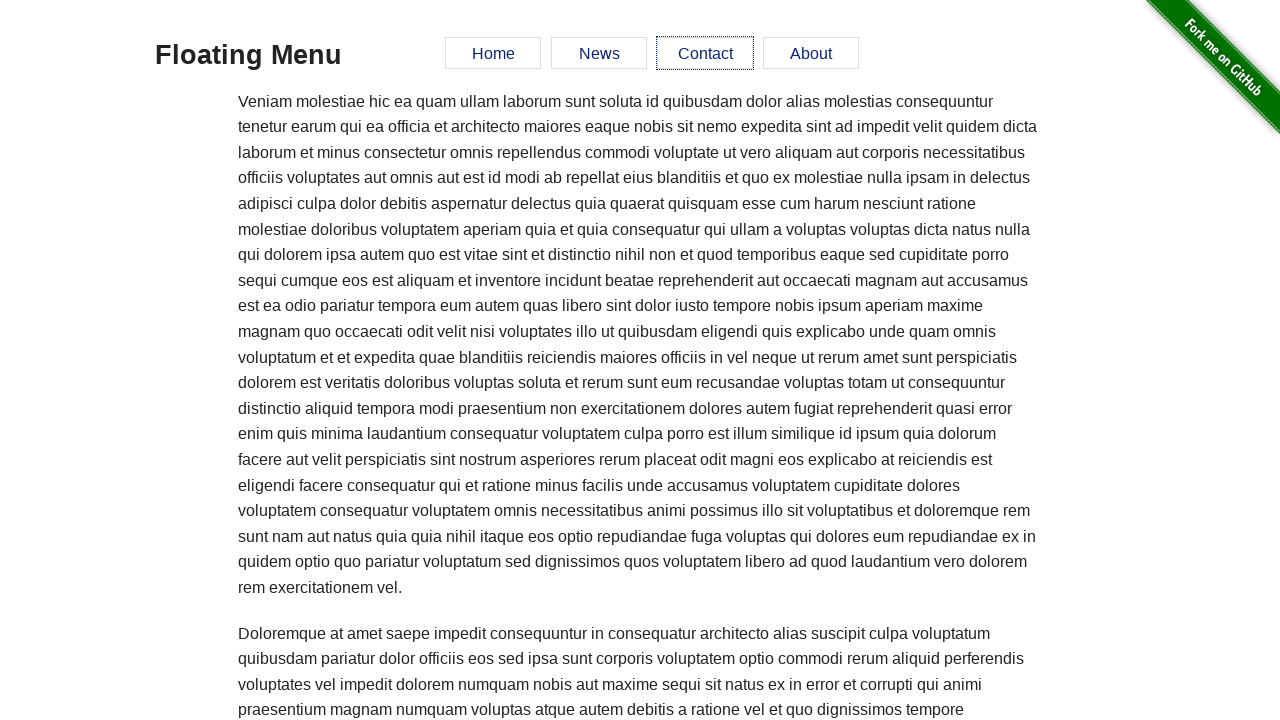

Clicked About button at (811, 53) on internal:role=link[name="About"i]
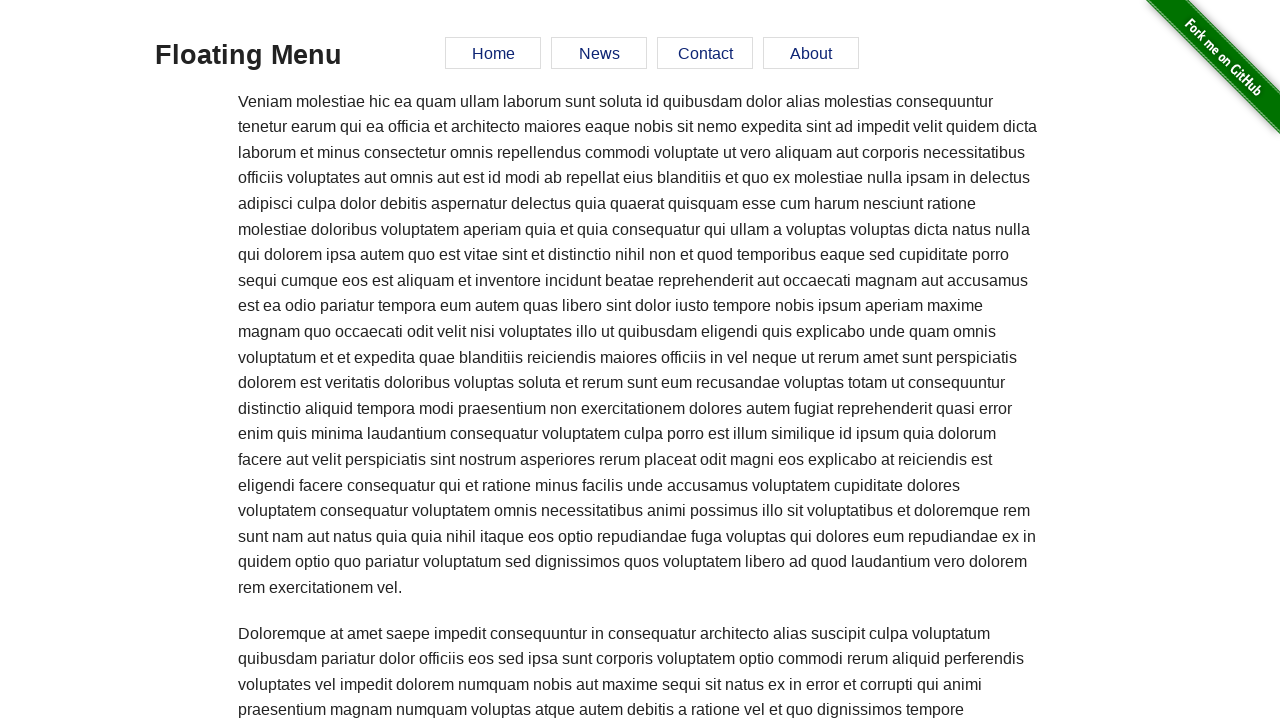

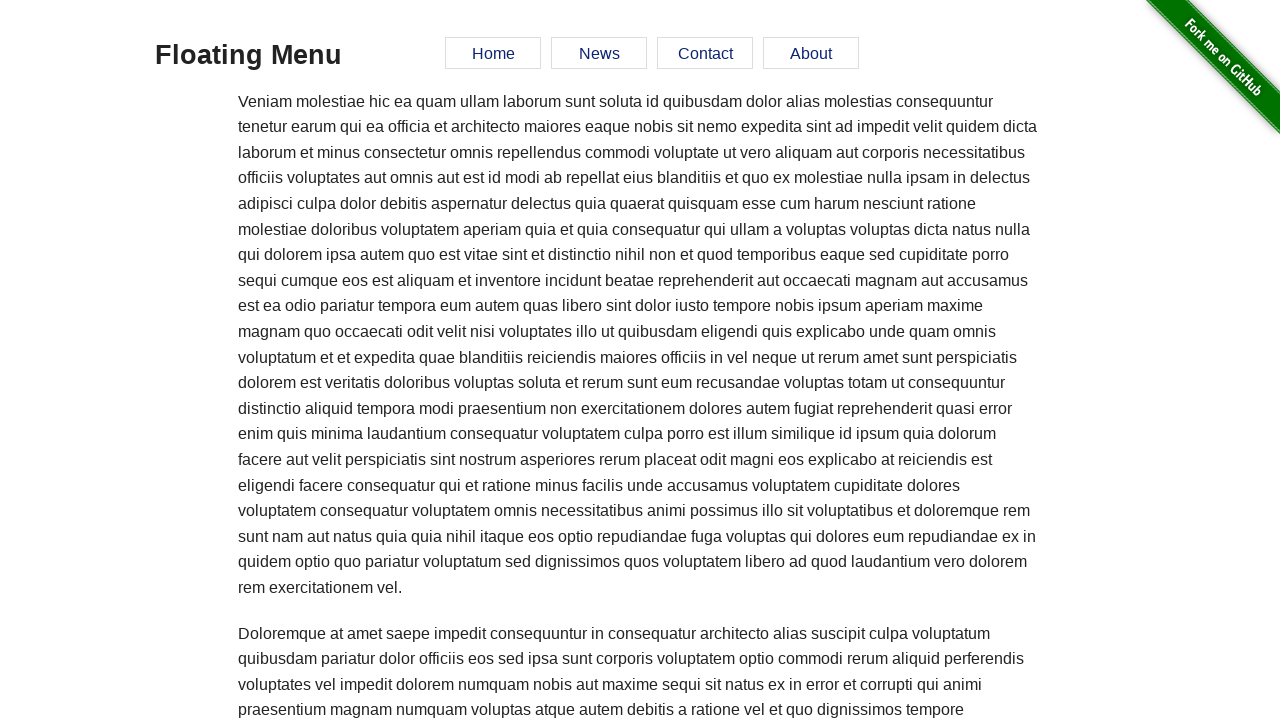